Simple navigation test that opens Blogger homepage to verify the page loads successfully

Starting URL: http://www.blogger.com

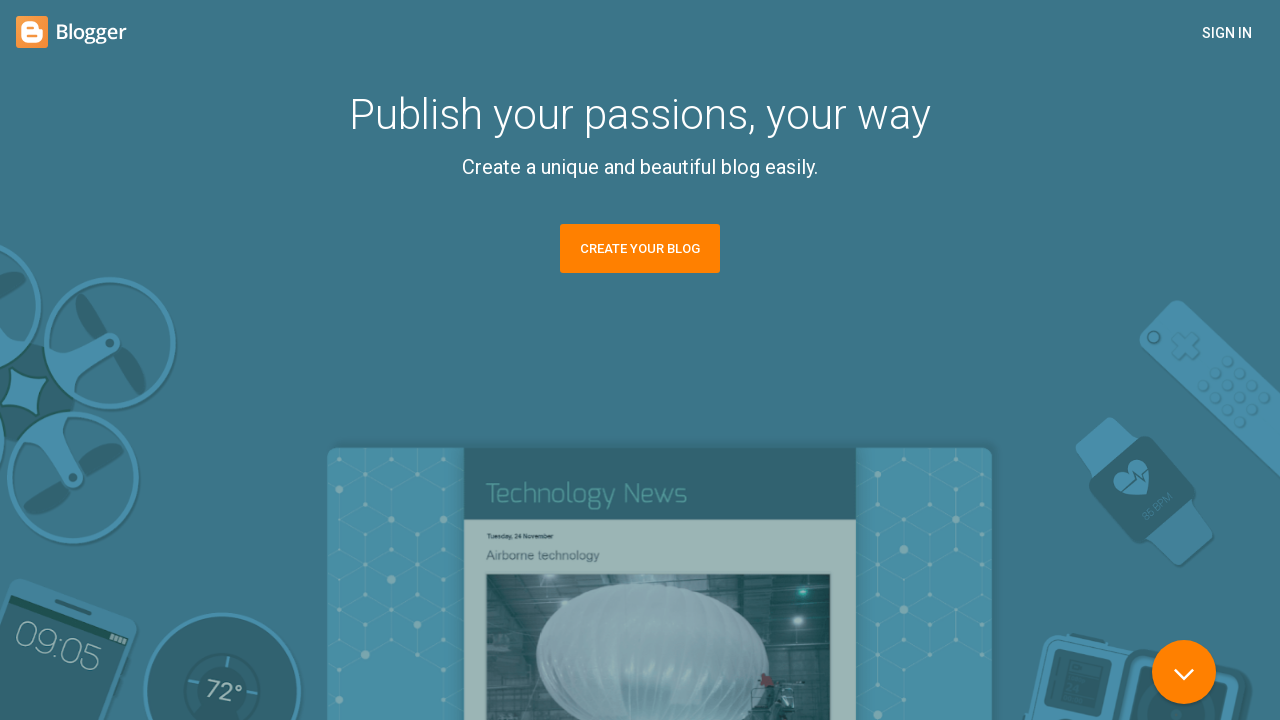

Blogger homepage loaded successfully with DOM content ready
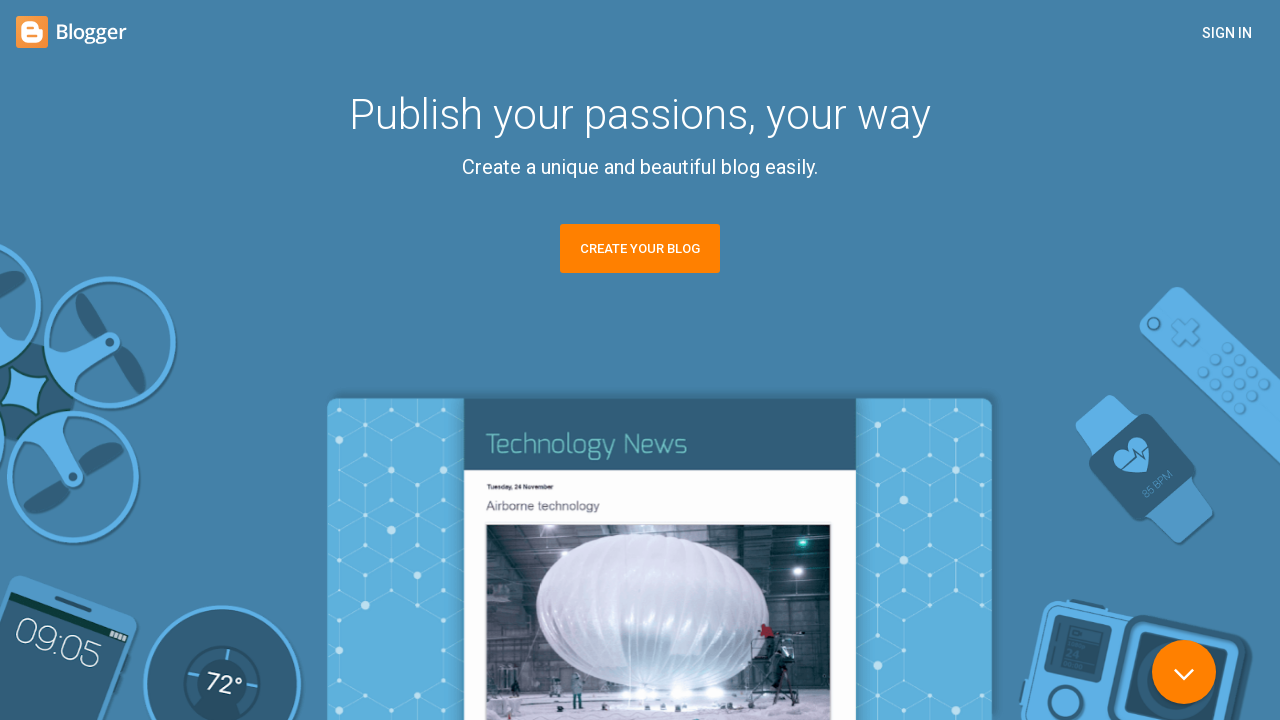

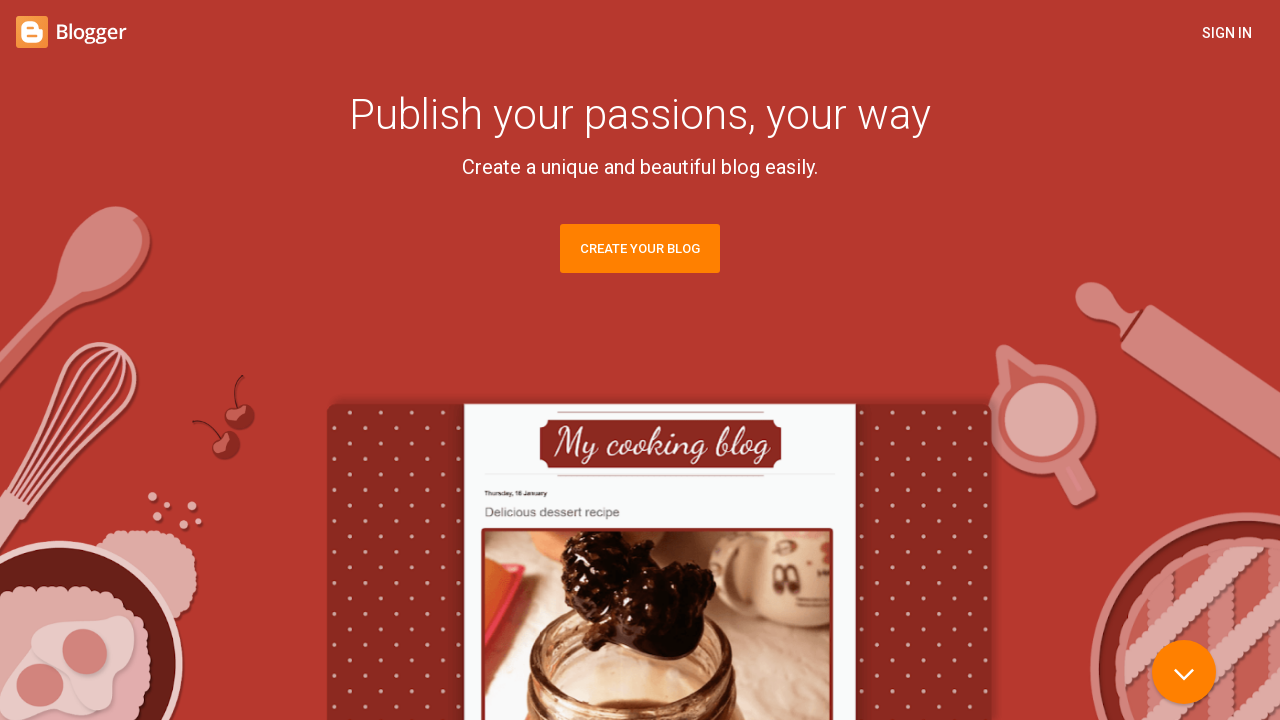